Tests an e-commerce vegetable shopping flow by searching for products containing "ca", adding items to cart including Cashews, and proceeding through checkout to place an order.

Starting URL: https://rahulshettyacademy.com/seleniumPractise/

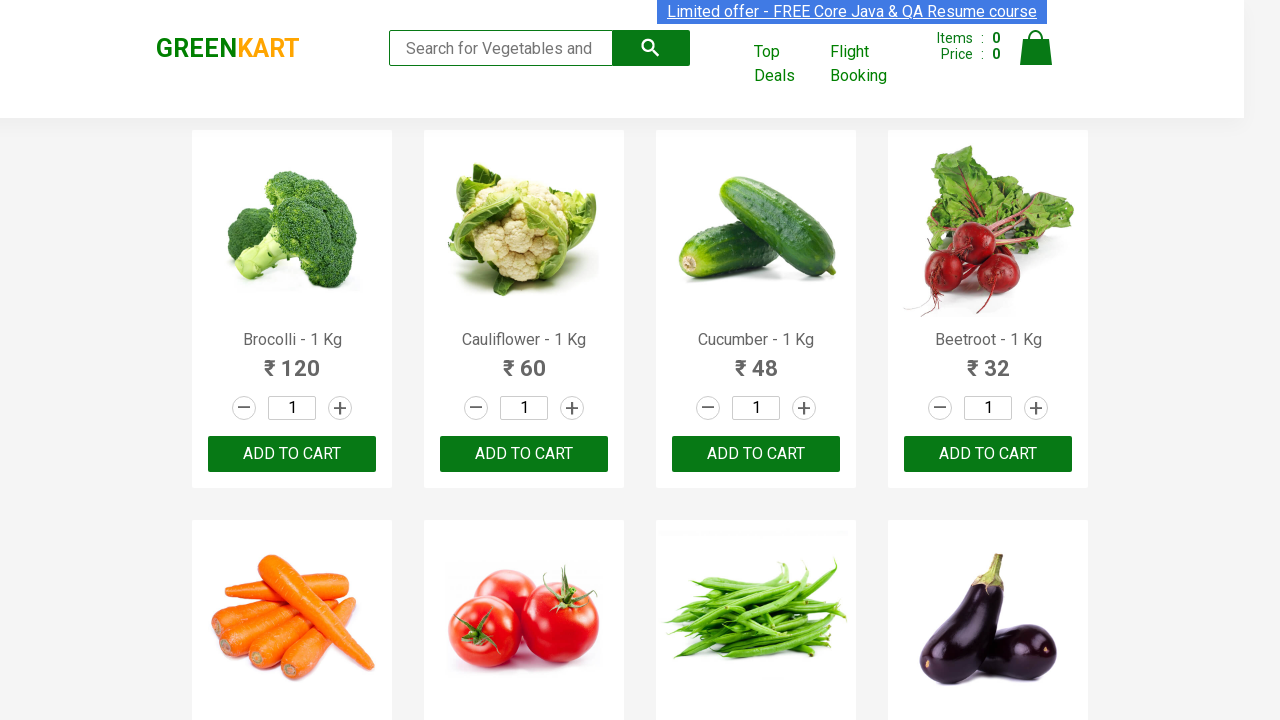

Typed 'ca' in the search box to filter products on .search-keyword
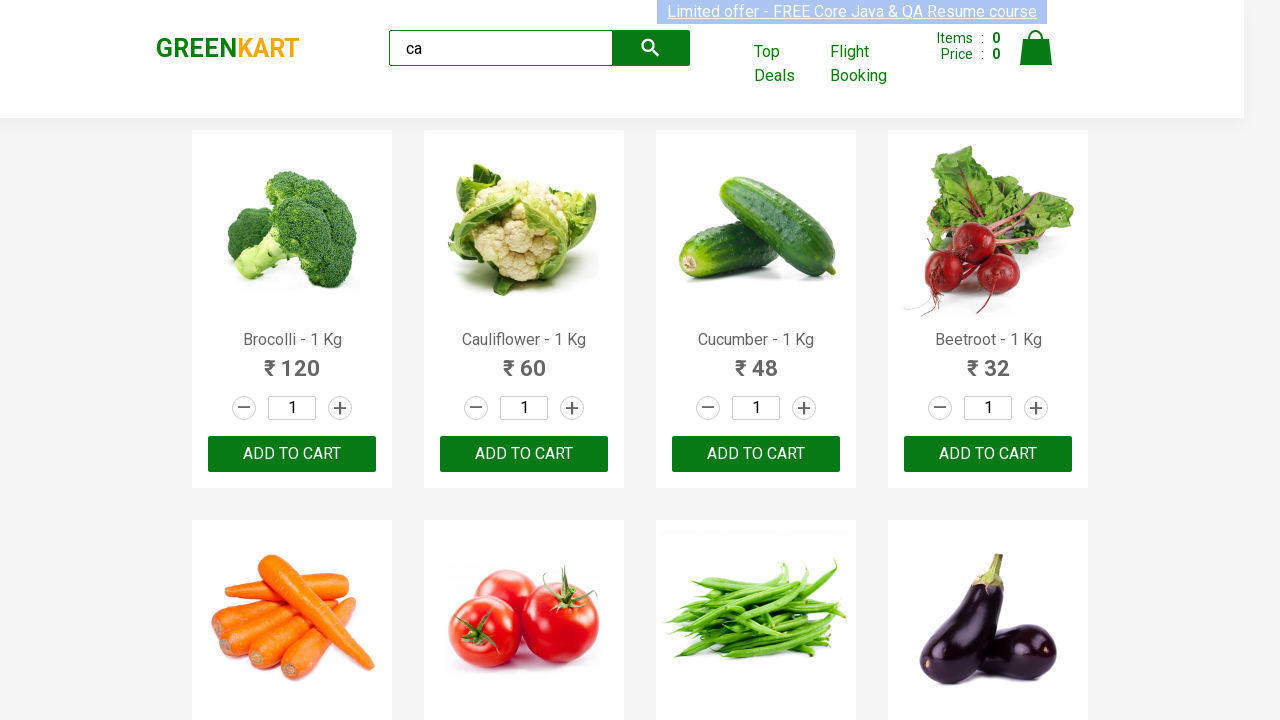

Waited 2 seconds for search results to load
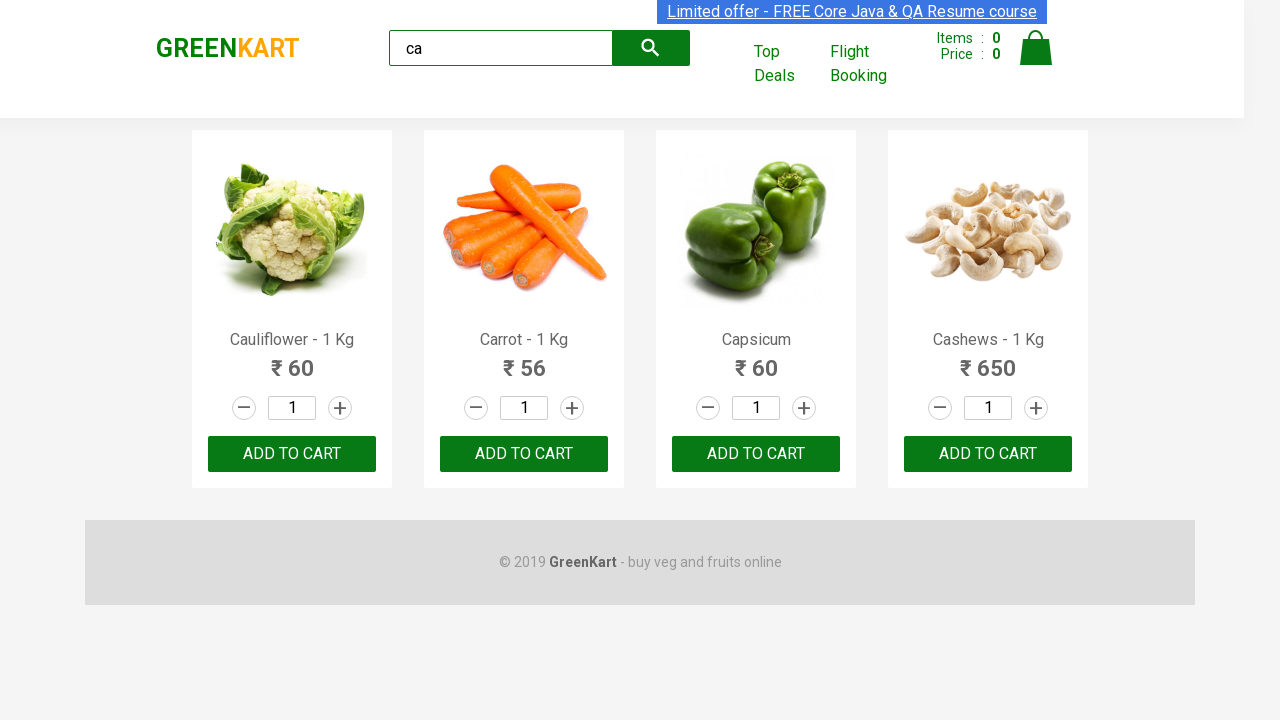

Product names loaded, confirming search results are visible
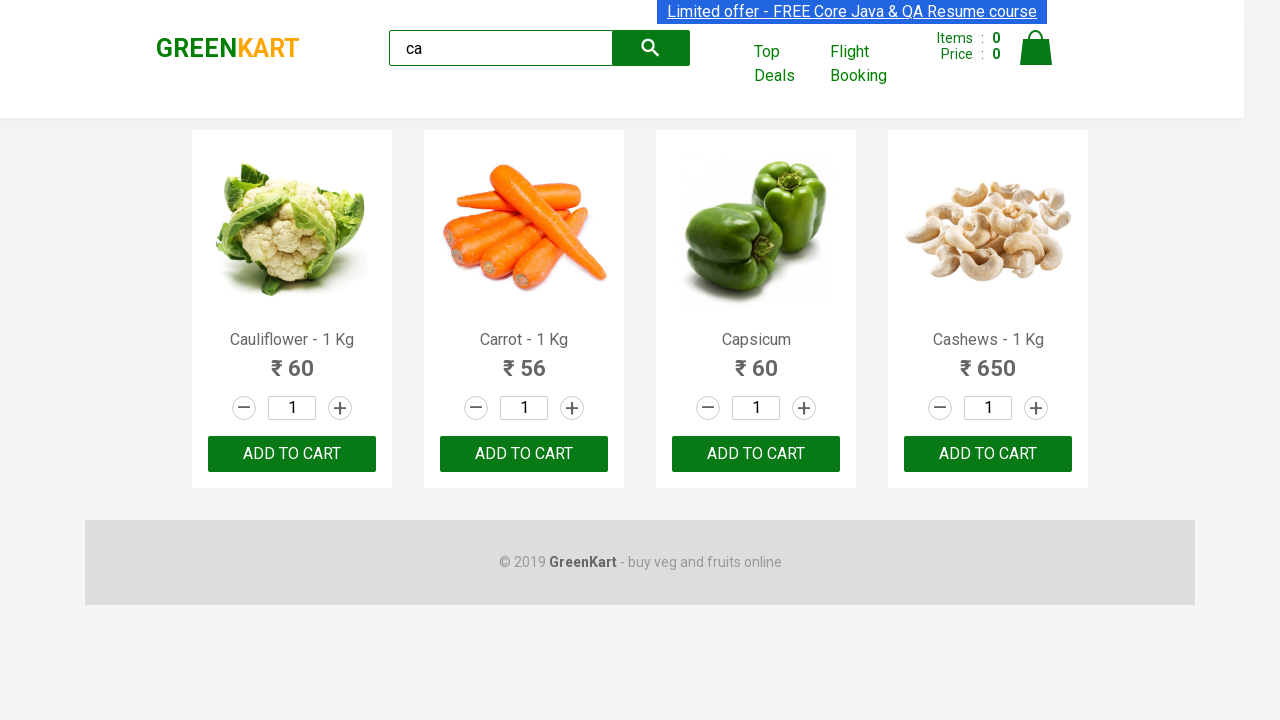

Clicked ADD TO CART on the 4th product at (988, 454) on .products .product >> nth=3 >> text=ADD TO CART
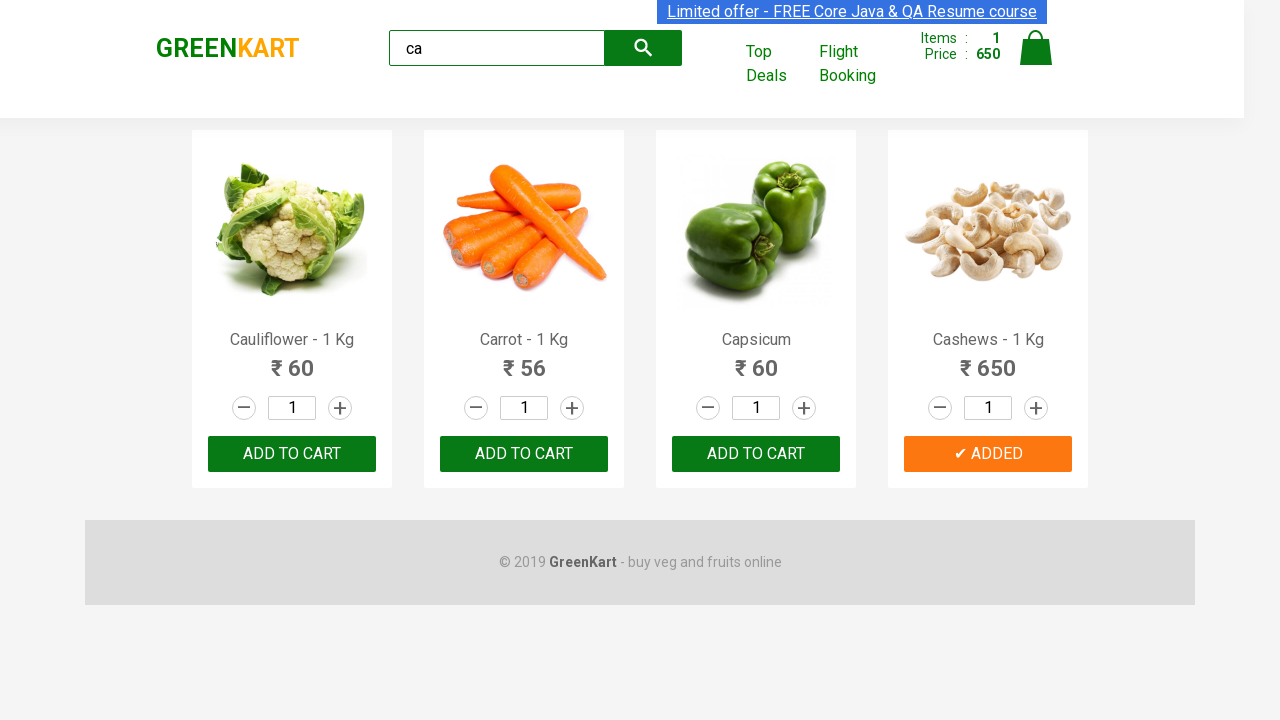

Found Cashews product and clicked ADD TO CART button at (988, 454) on .products .product >> nth=3 >> button
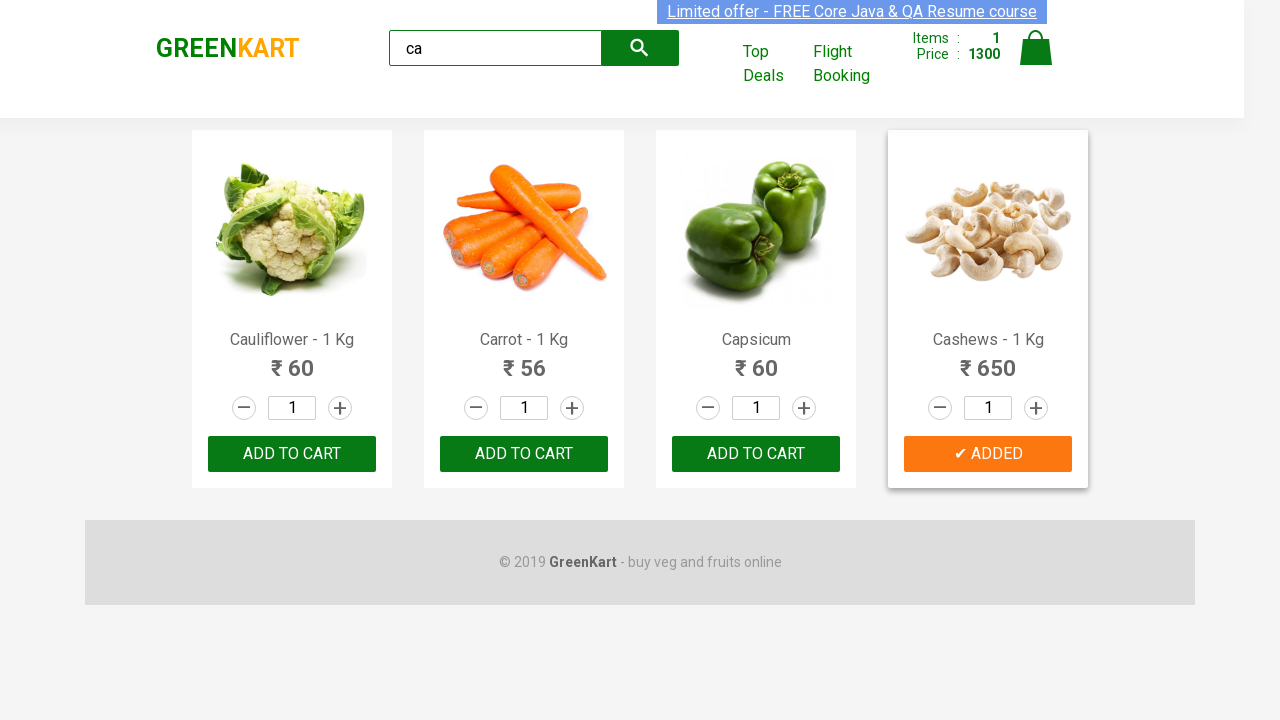

Clicked the cart bag icon to view shopping cart at (1036, 48) on [src="https://rahulshettyacademy.com/seleniumPractise/images/bag.png"]
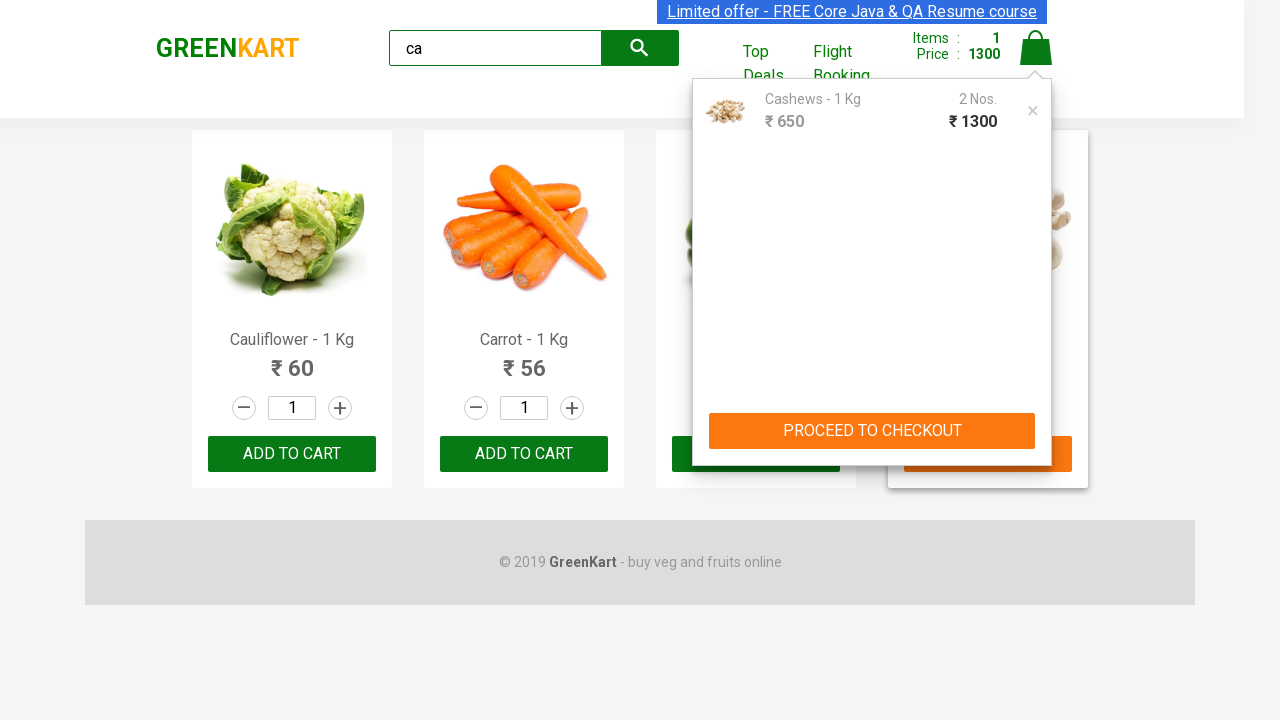

Clicked PROCEED TO CHECKOUT button at (872, 431) on text=PROCEED TO CHECKOUT
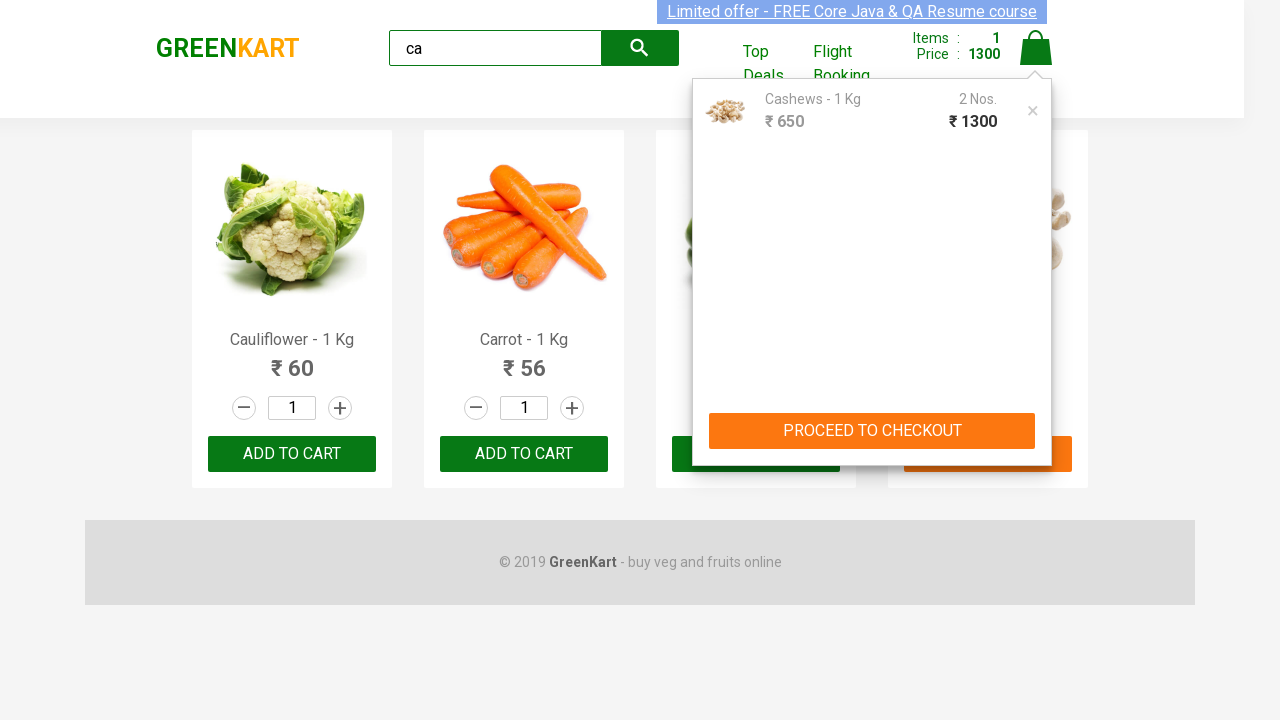

Clicked Place Order button to finalize the purchase at (1036, 420) on text=Place Order
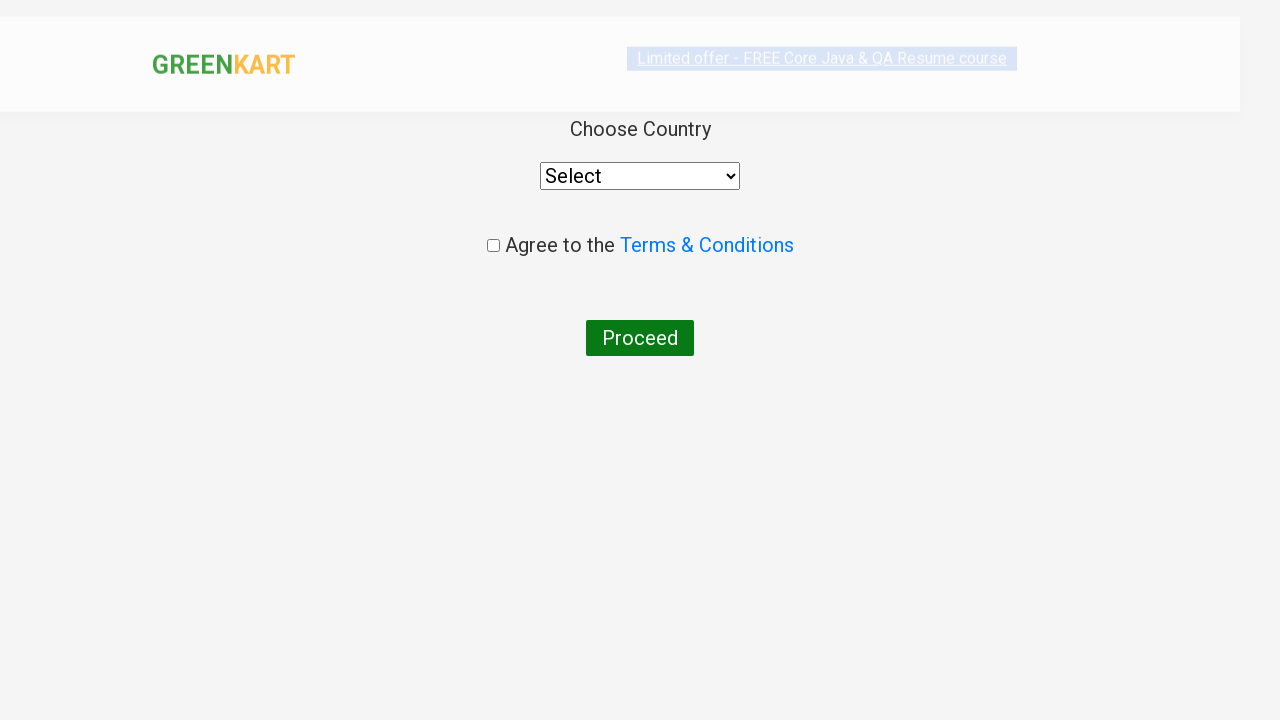

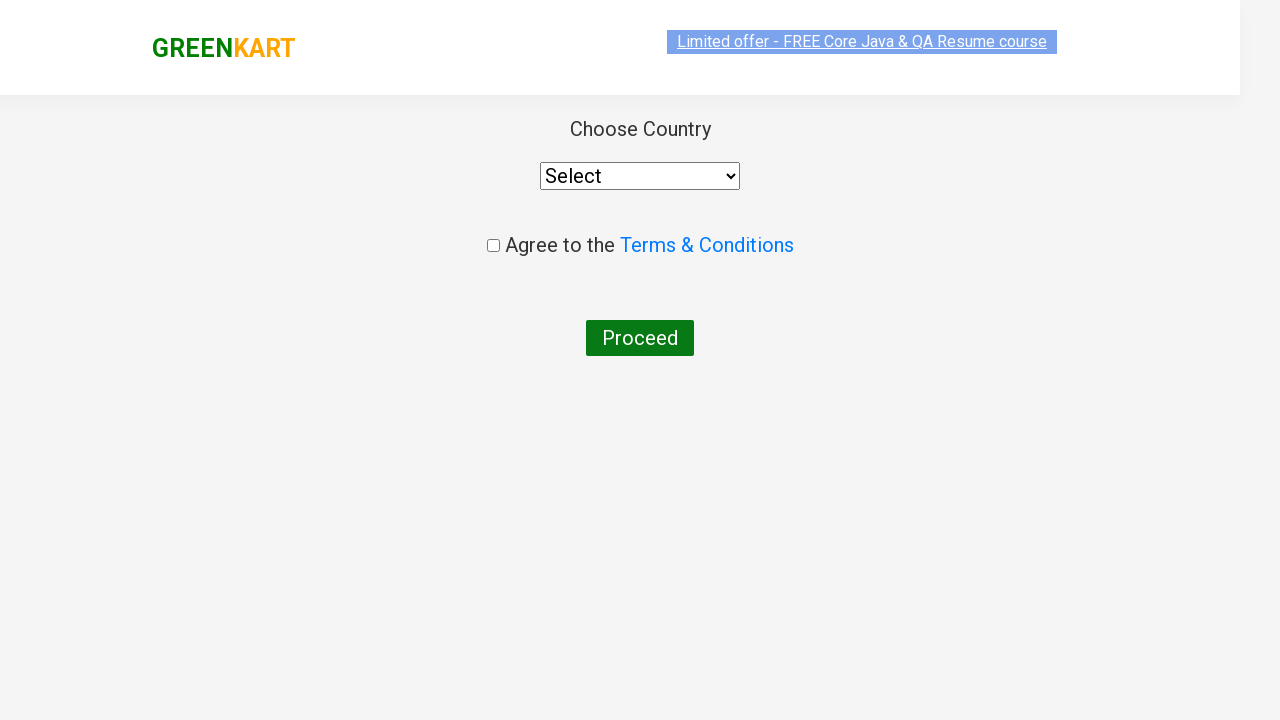